Tests form elements on DemoQA by navigating to the Elements section, filling out a text box form with user details, submitting it, then selecting a radio button and verifying the selection.

Starting URL: https://demoqa.com/

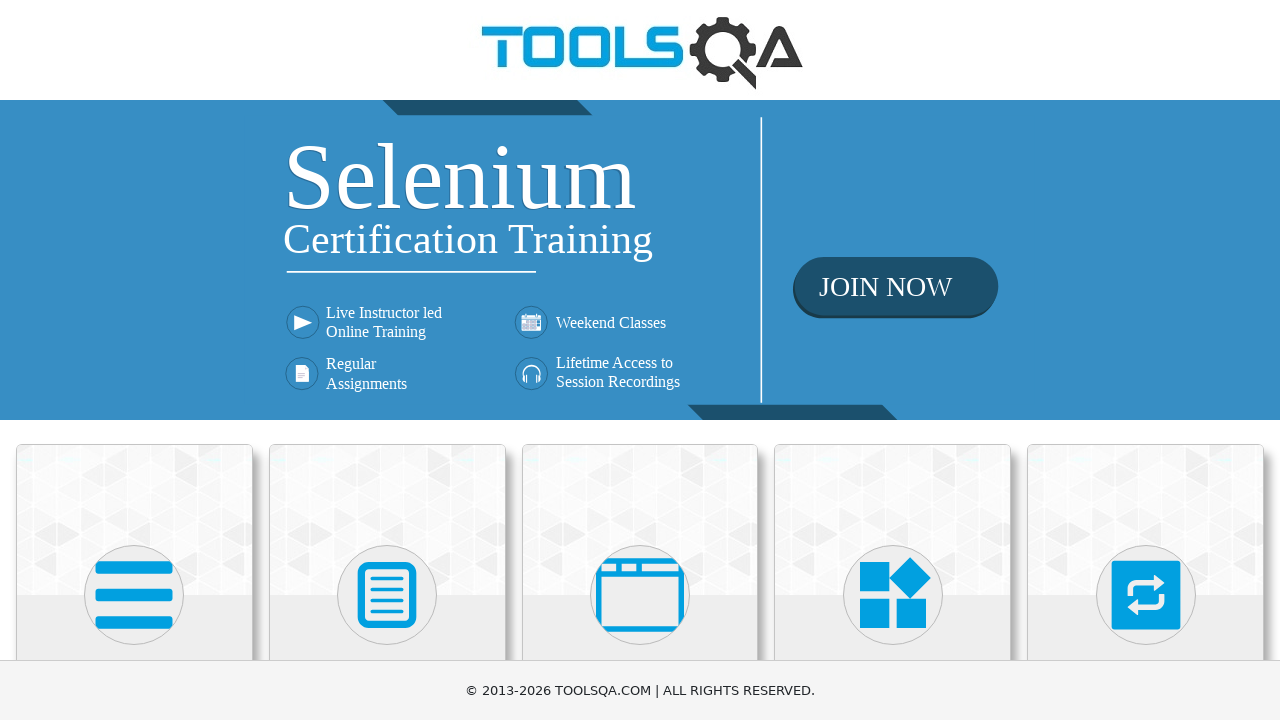

Clicked on the Elements card at (134, 520) on .card.mt-4.top-card >> nth=0
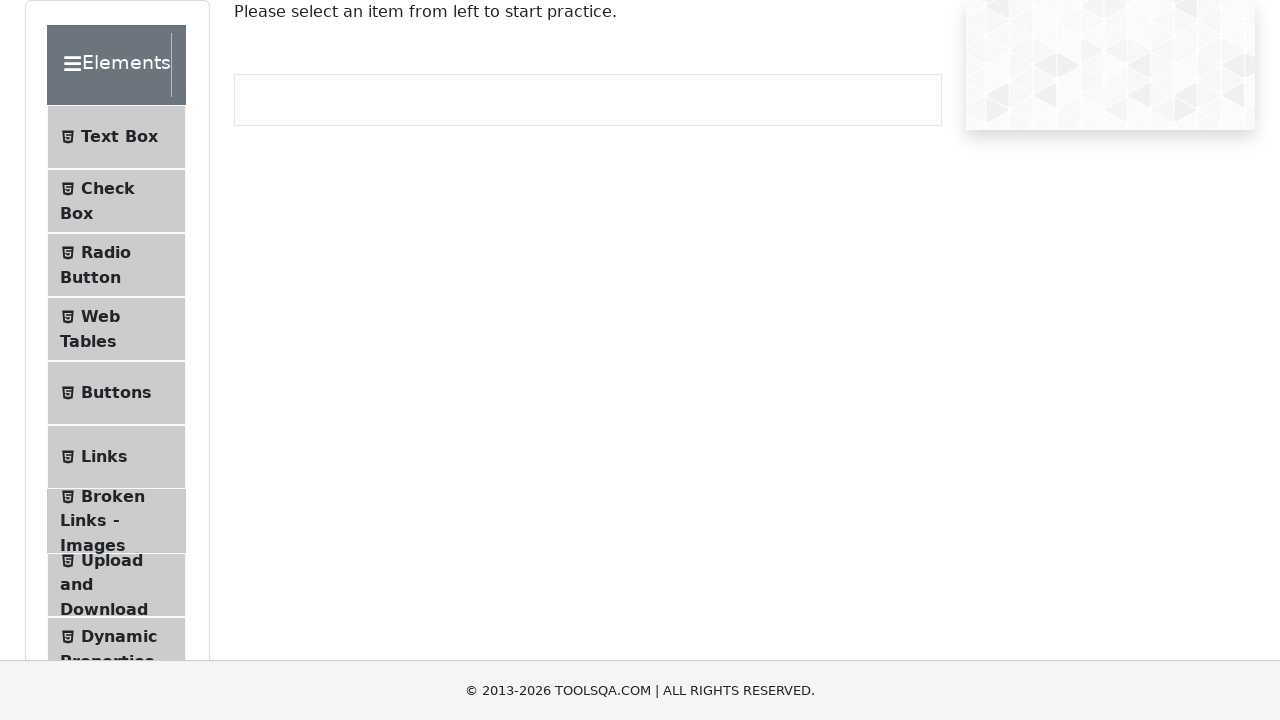

Clicked on Text Box menu item at (116, 137) on #item-0
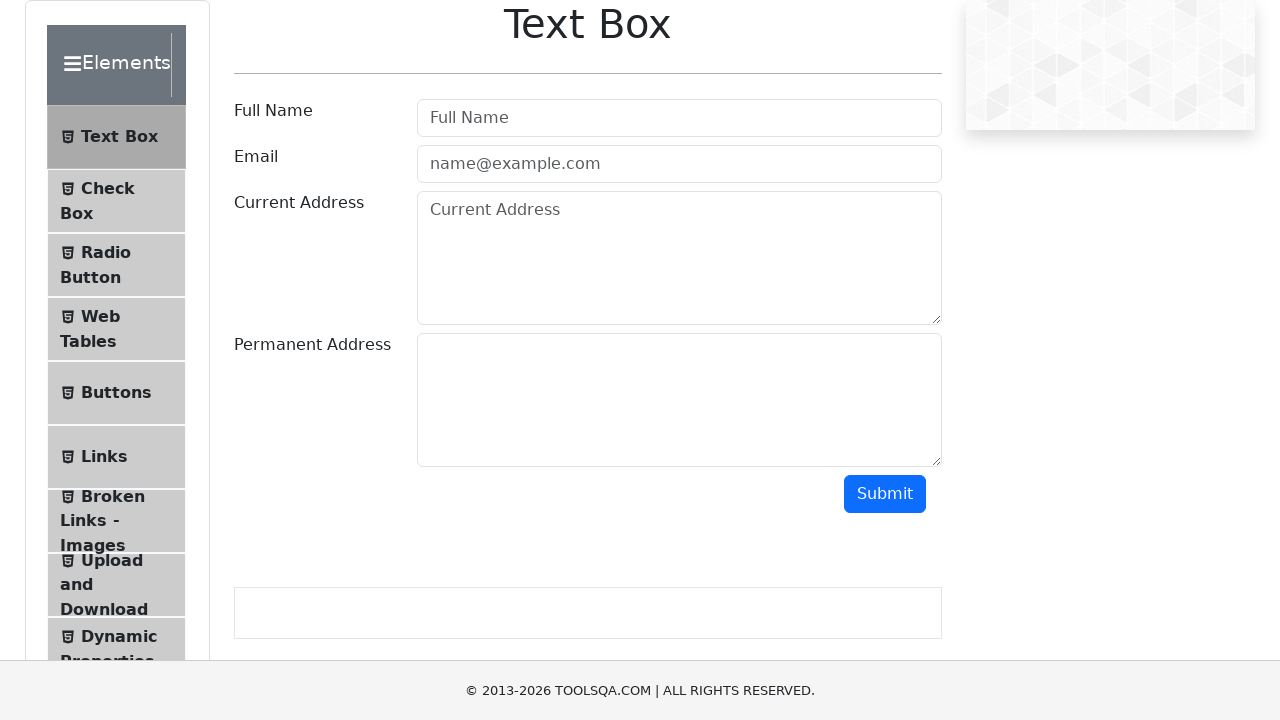

Filled in user name field with 'Nikhil Damale' on #userName
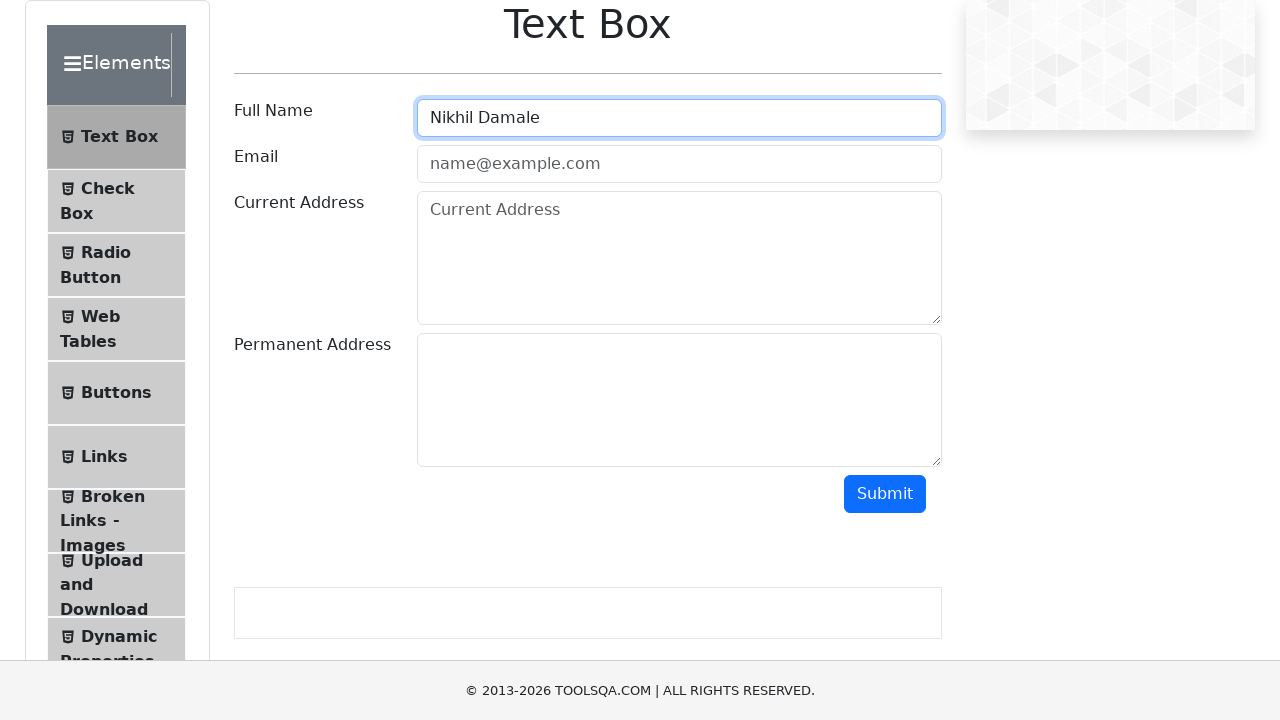

Filled in email field with 'nikhildamale@gmail.com' on #userEmail
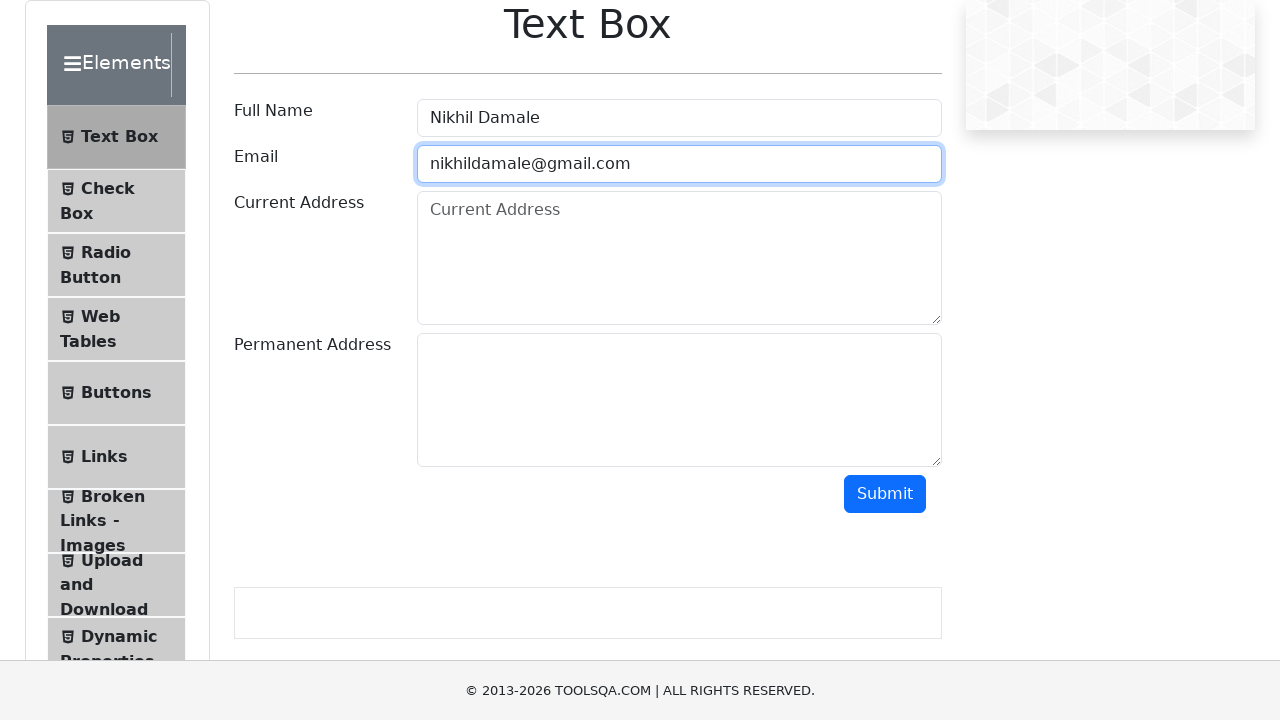

Filled in current address field with 'pune' on #currentAddress
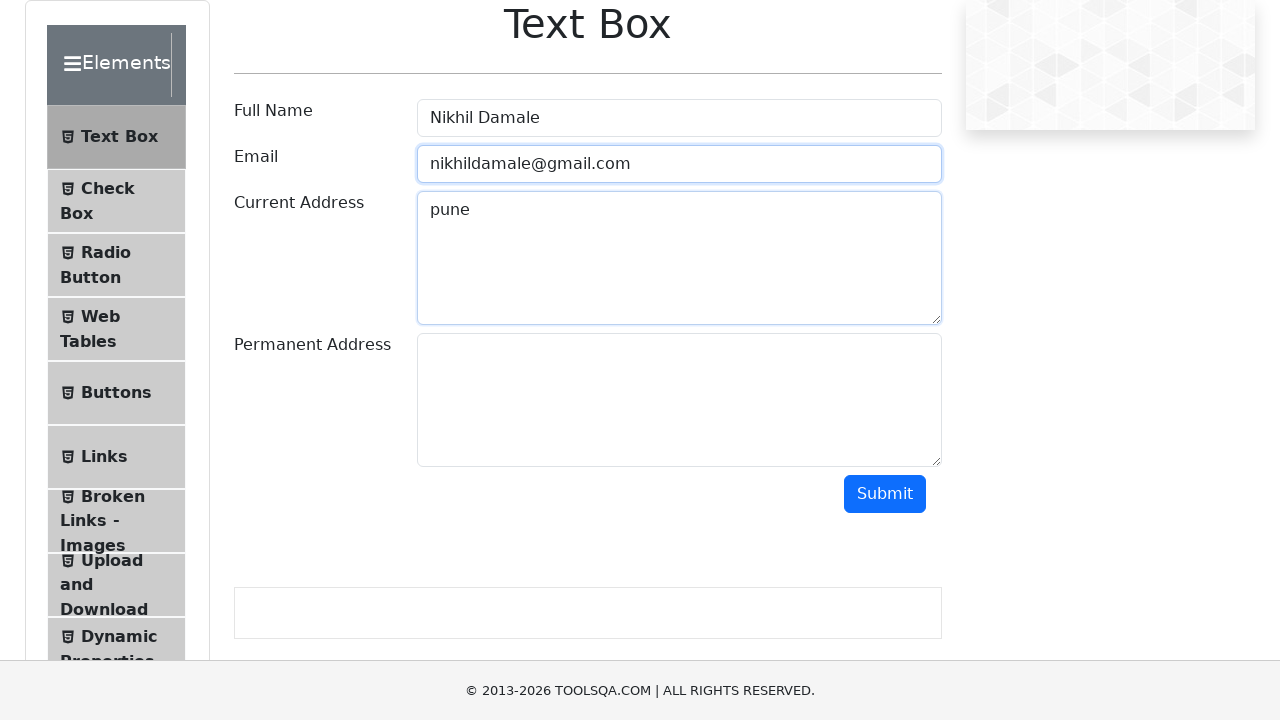

Filled in permanent address field with 'Nagar' on #permanentAddress
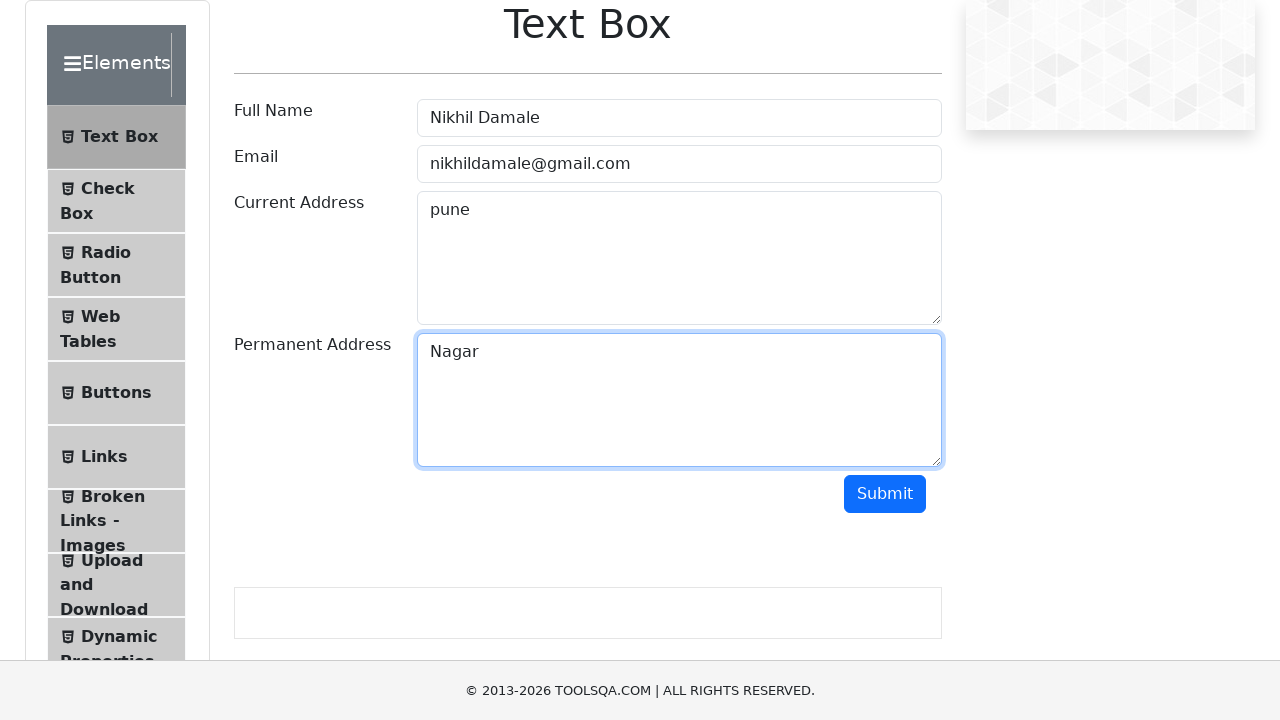

Clicked submit button to submit text box form at (885, 494) on #submit
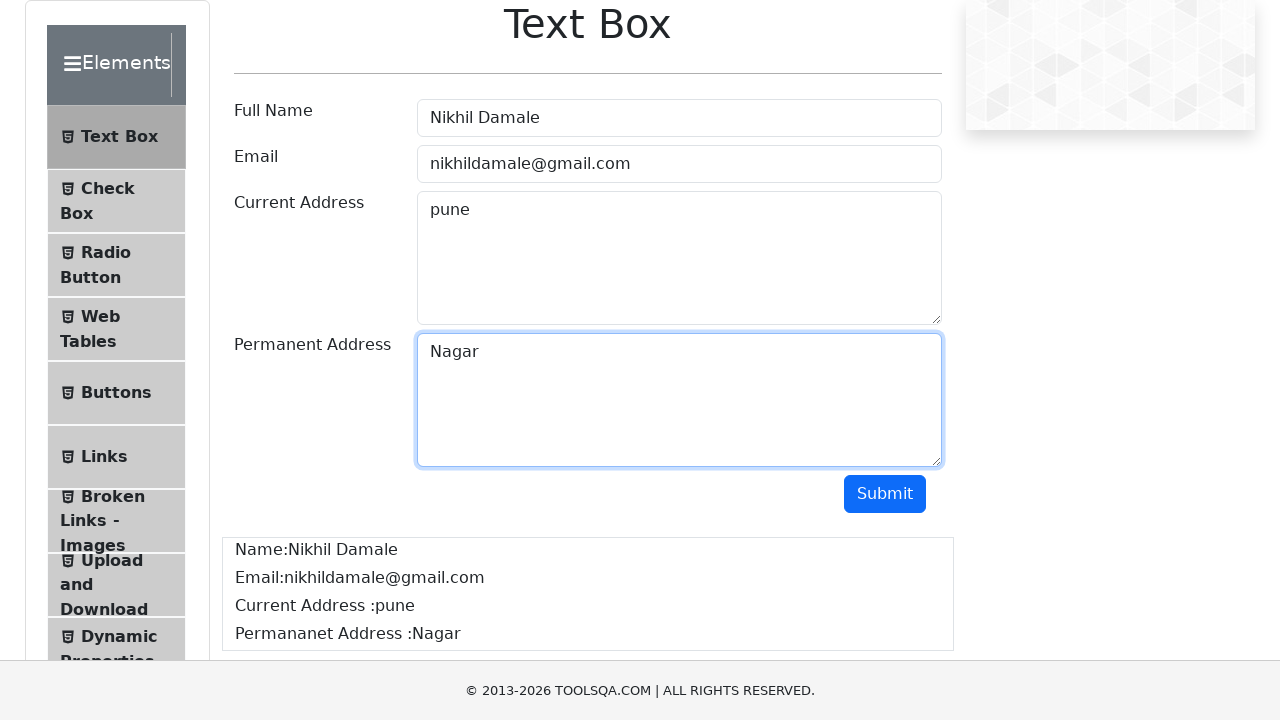

Clicked on Radio Button menu item at (116, 265) on #item-2
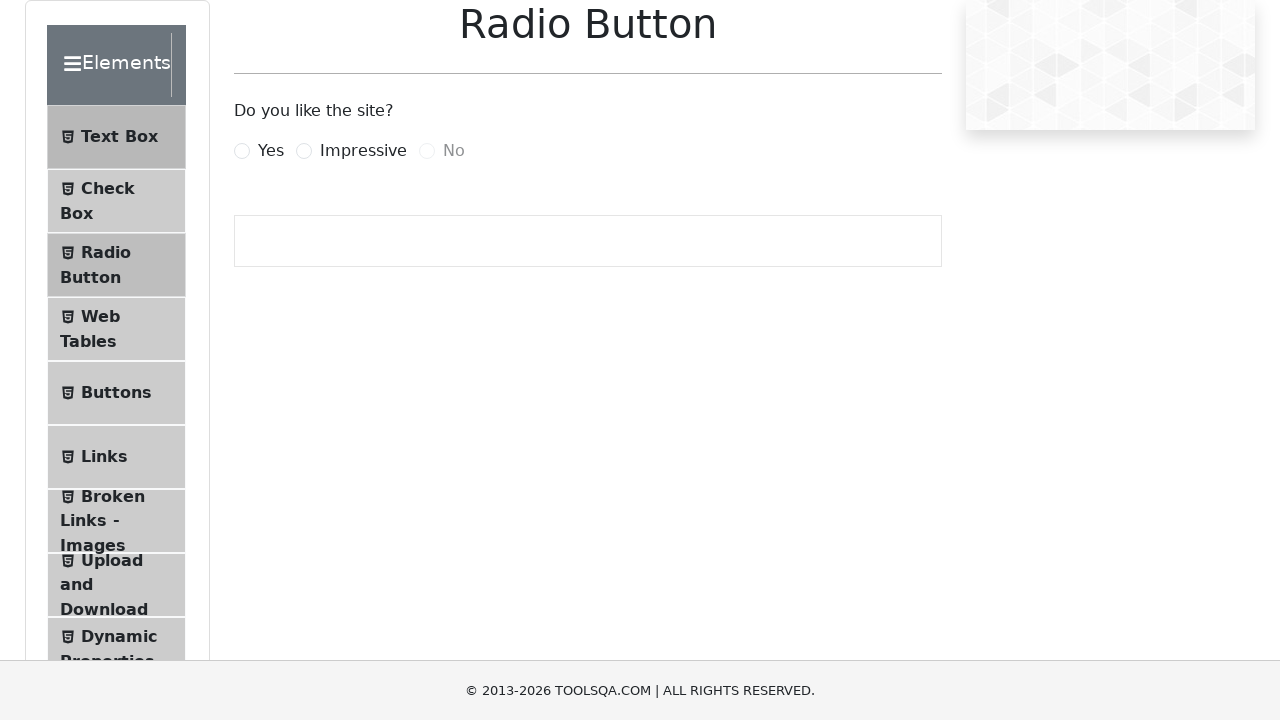

Clicked on the Impressive radio button at (363, 151) on label[for='impressiveRadio']
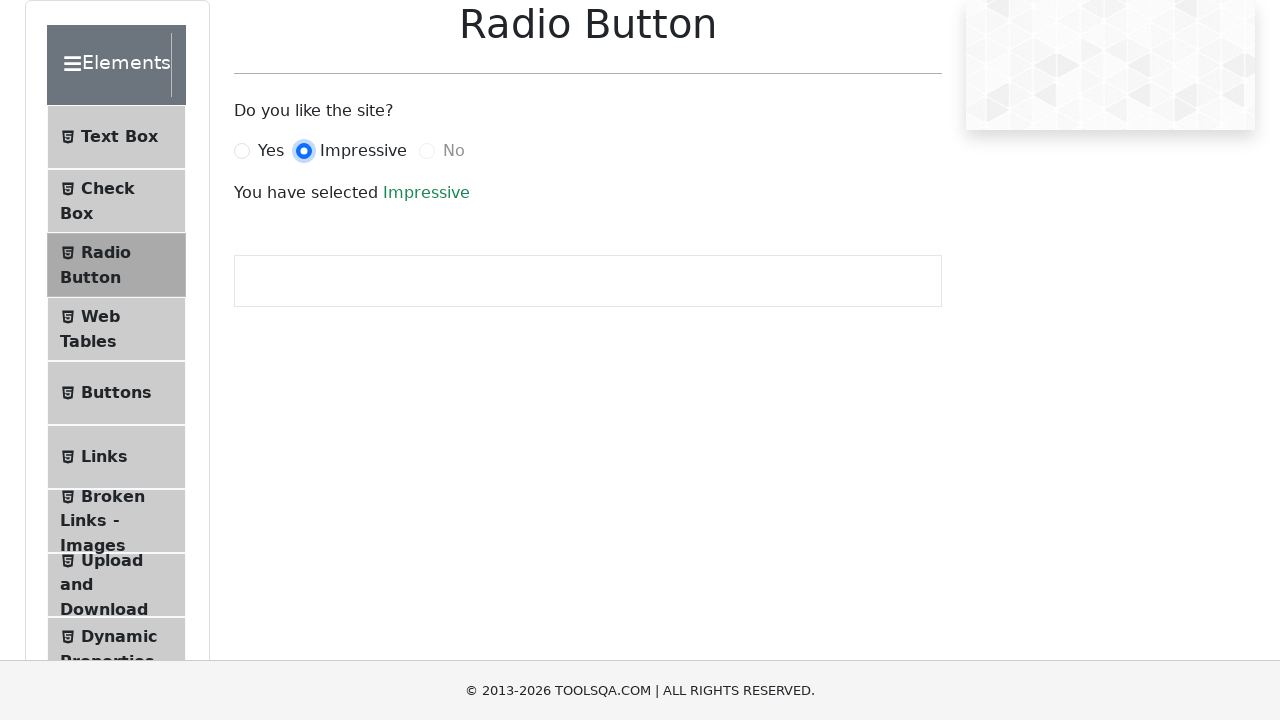

Retrieved success message text
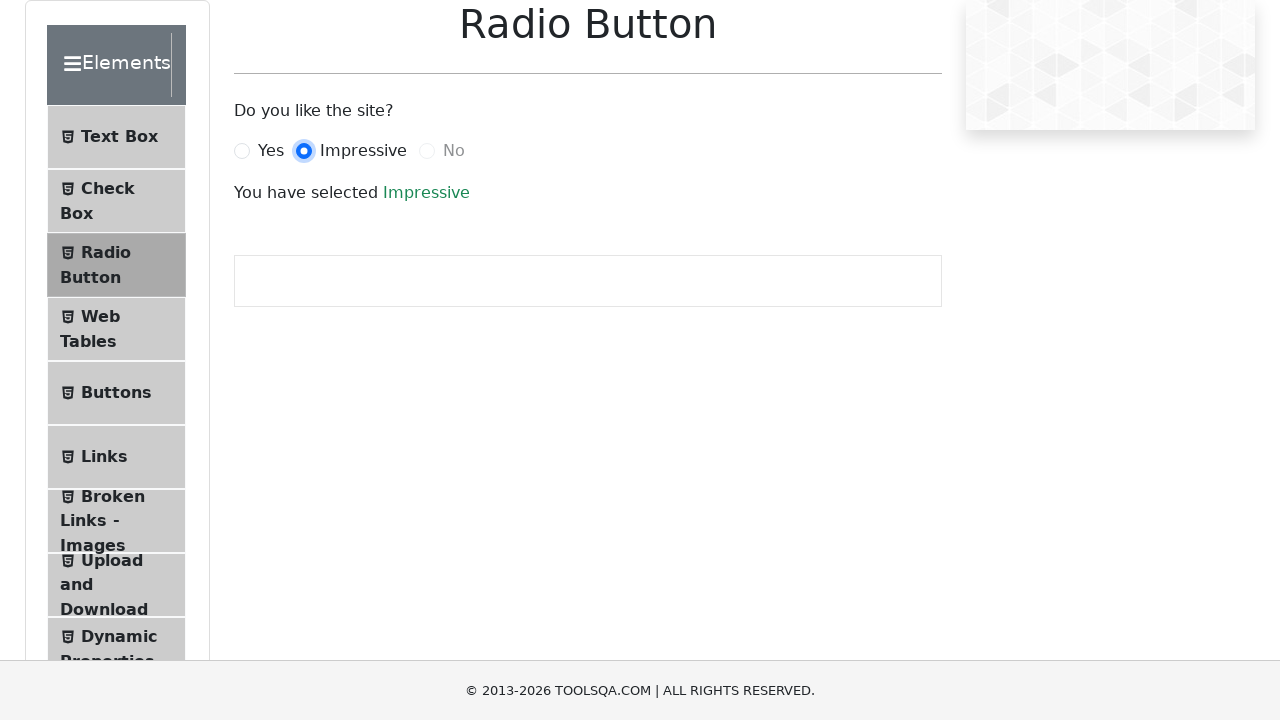

Verified that the selected radio button result is 'Impressive'
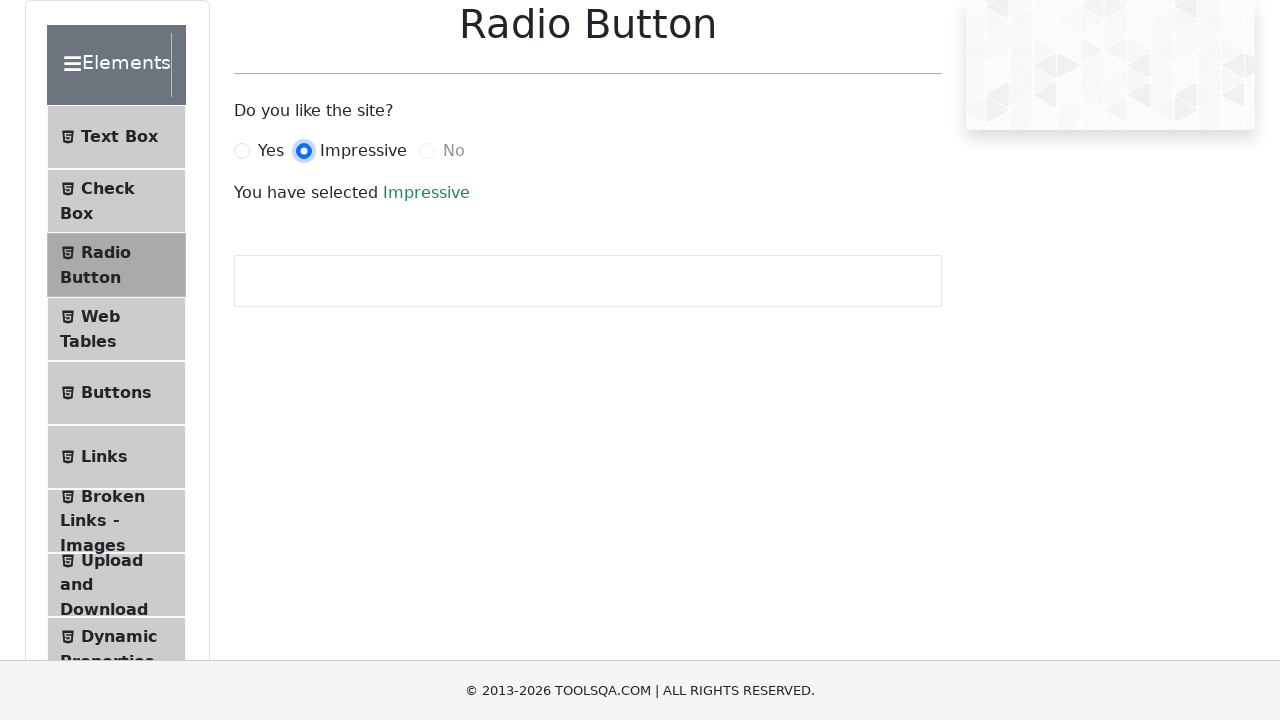

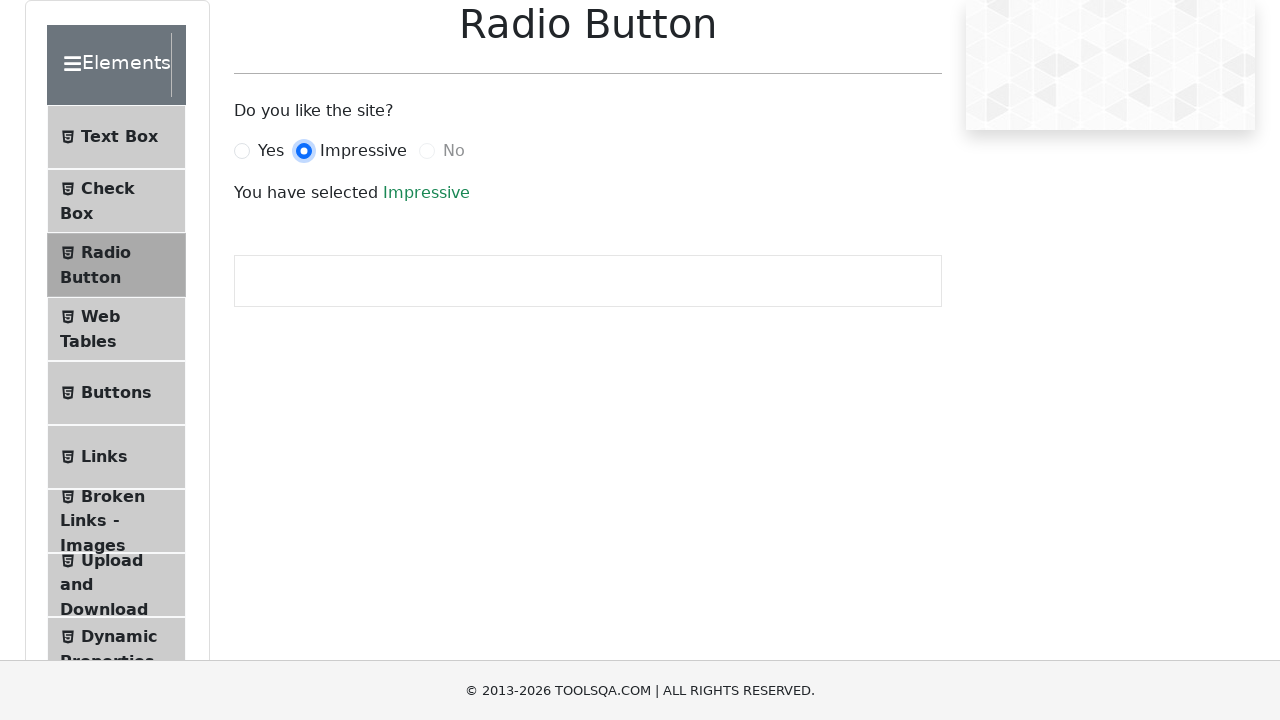